Tests adding a new todo item by entering text in the input field and submitting it

Starting URL: https://devmountain.github.io/qa_todos/

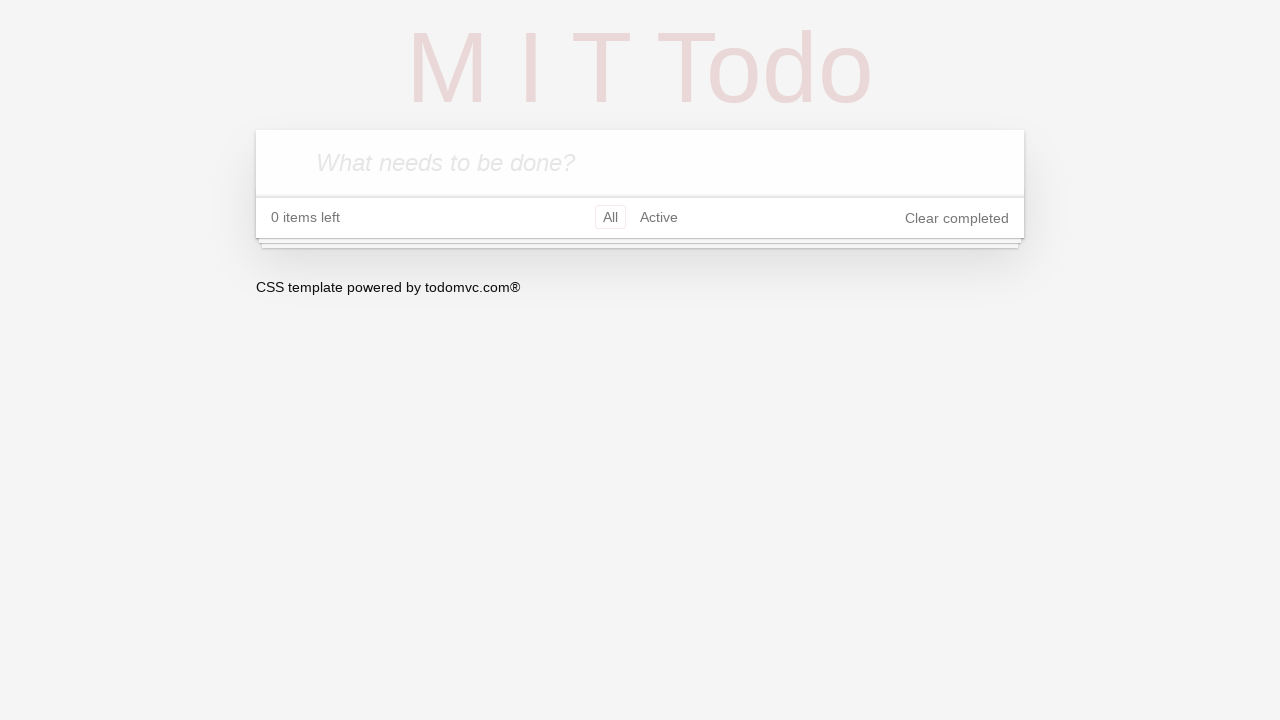

Todo input field is visible
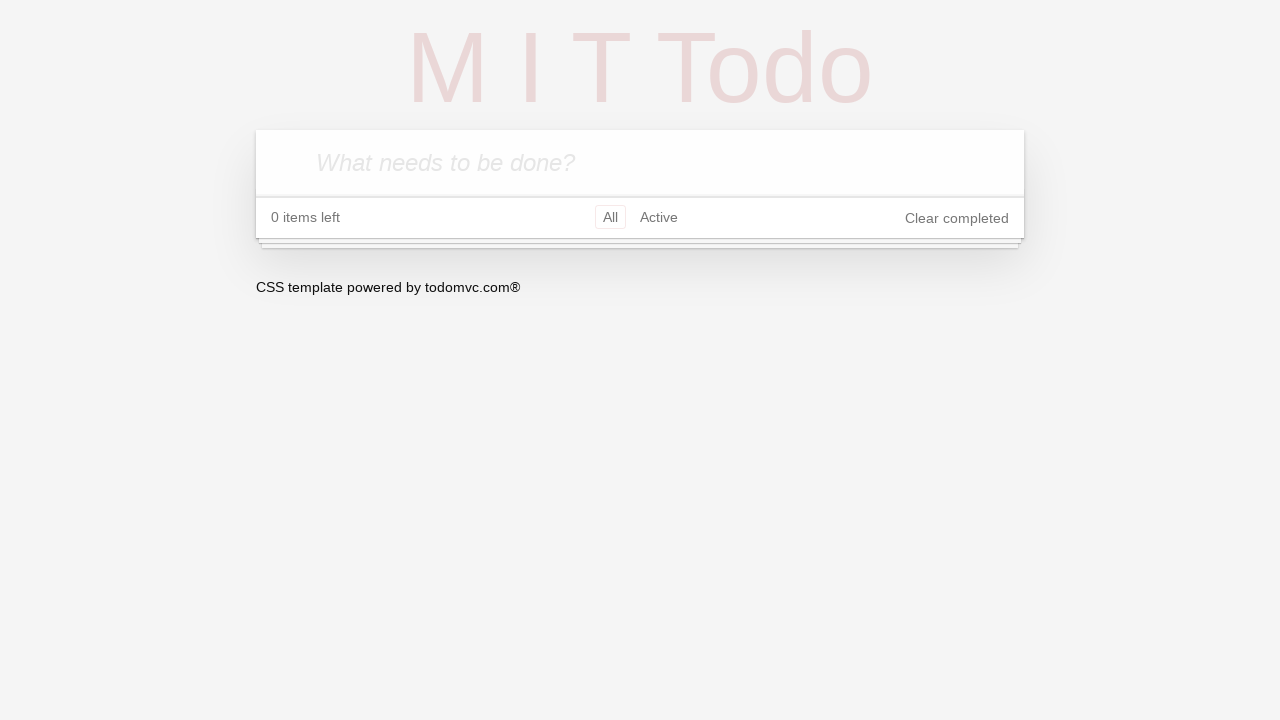

Filled todo input field with 'Test to-do' on .new-todo
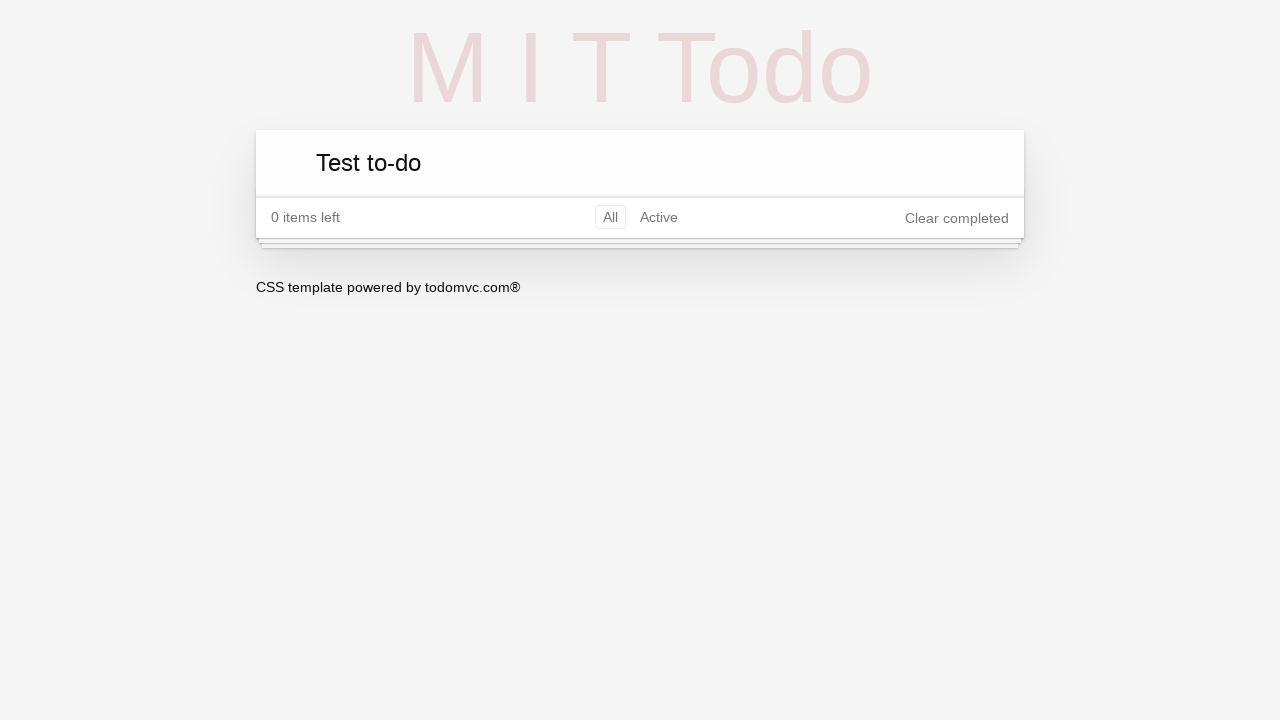

Pressed Enter to submit the new todo item on .new-todo
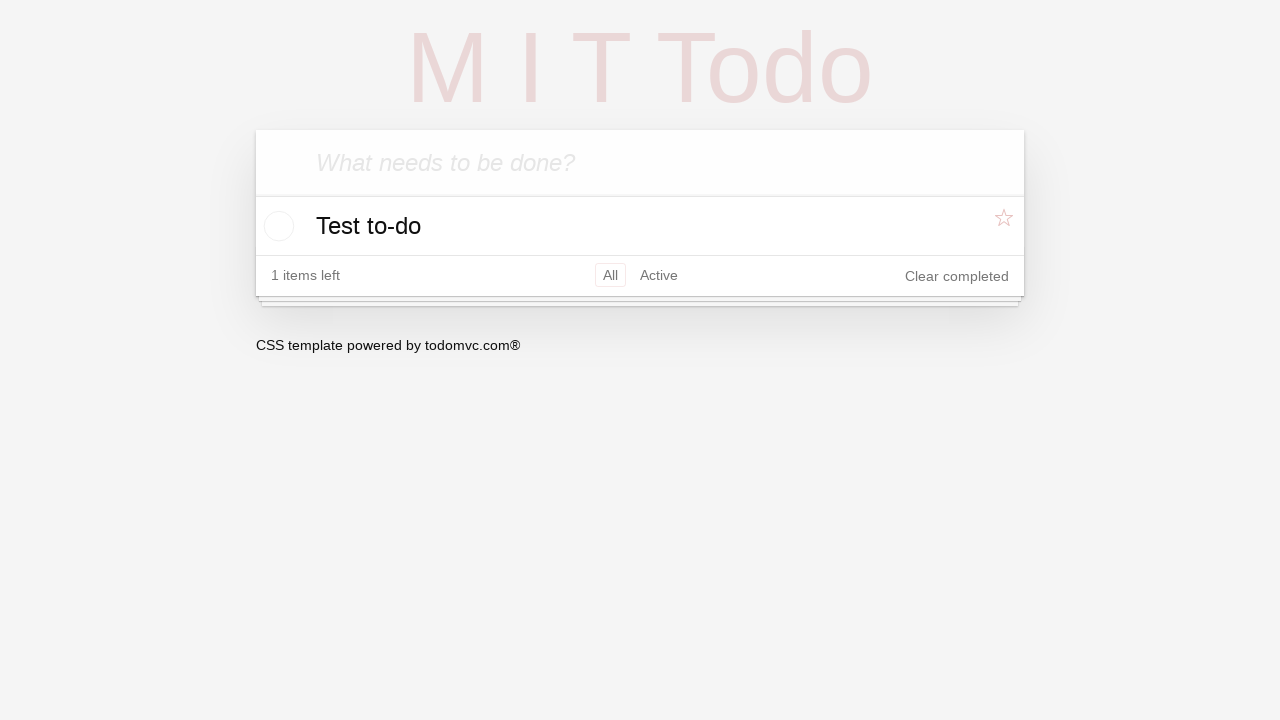

New todo item appeared in the list
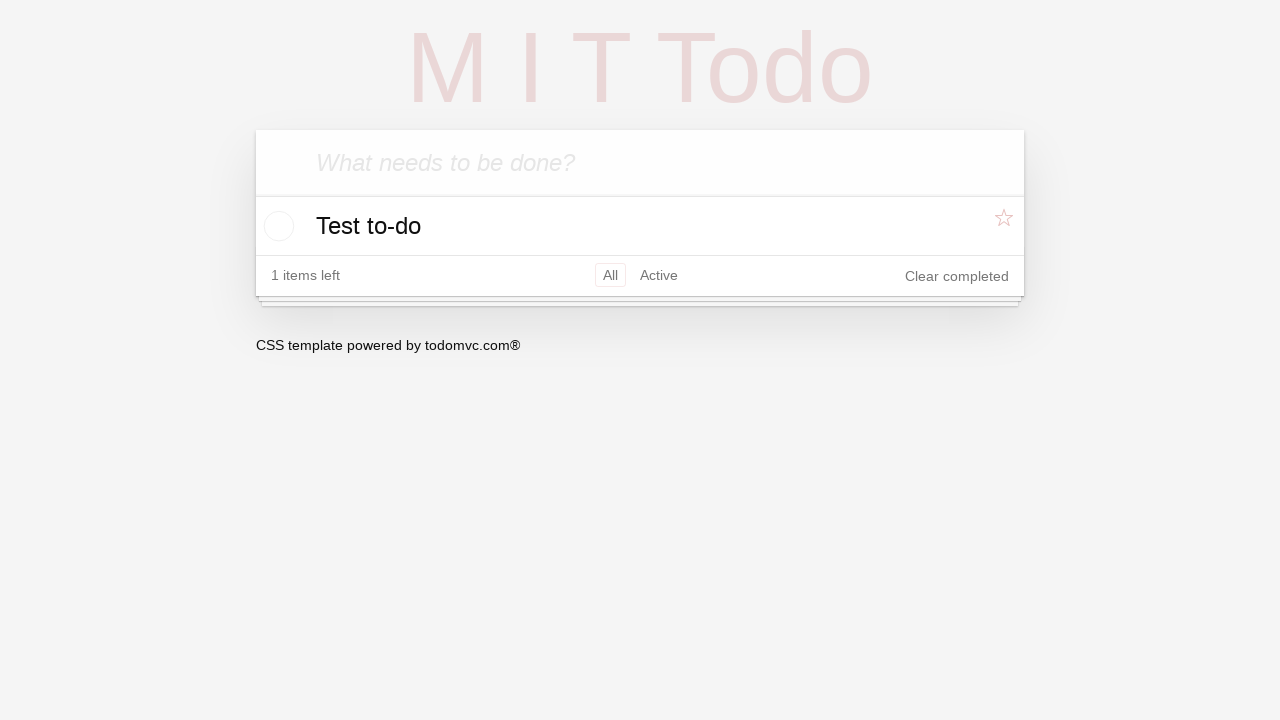

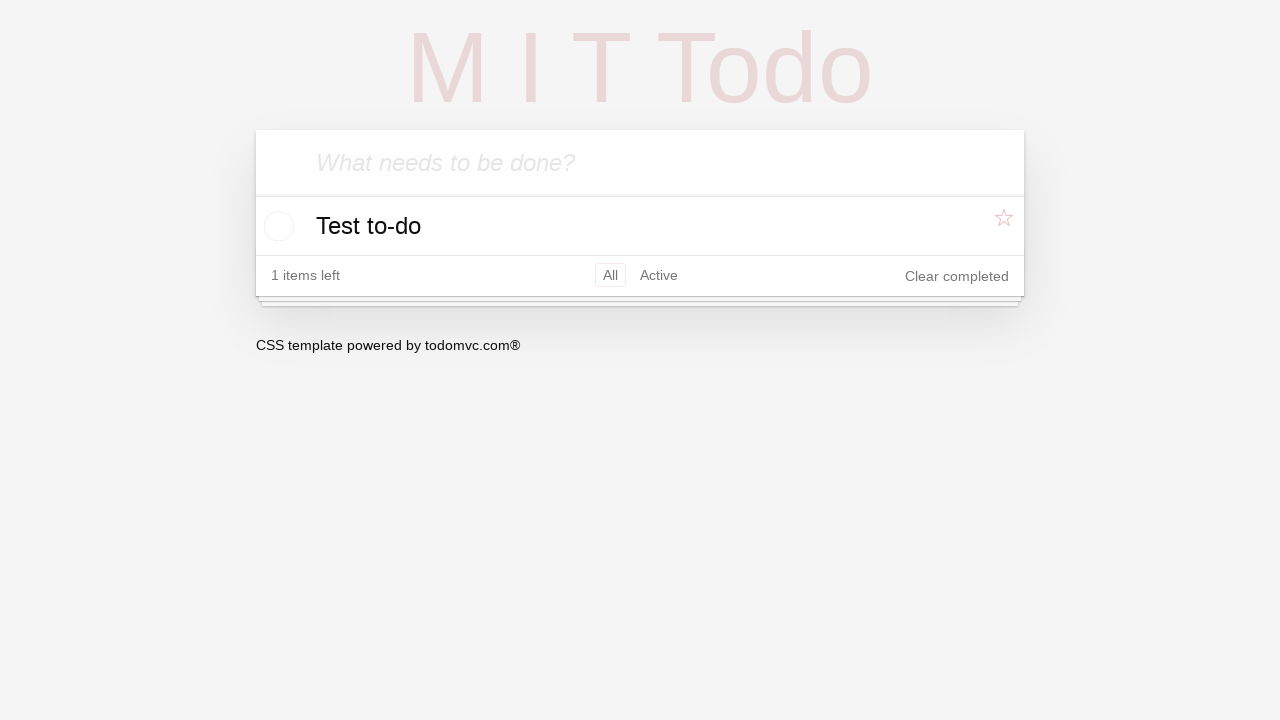